Tests dropdown menu functionality by clicking the dropdown button and selecting an item from the menu

Starting URL: https://formy-project.herokuapp.com/dropdown

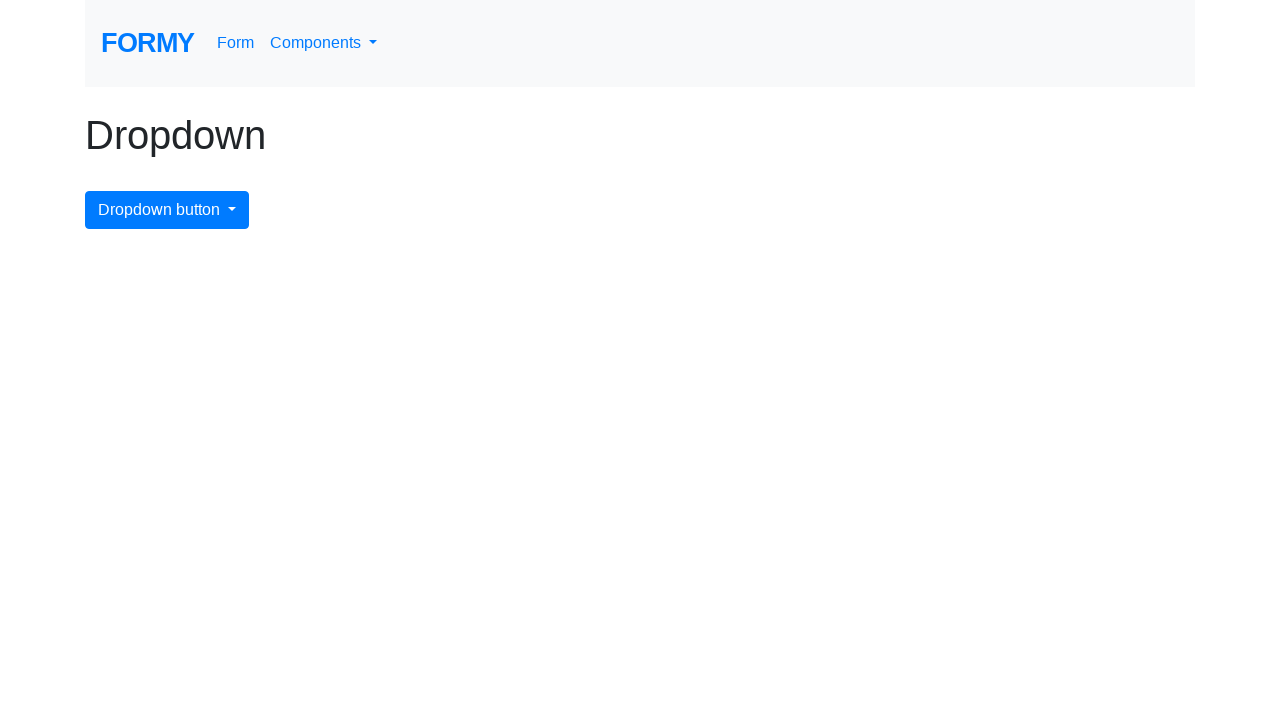

Clicked dropdown menu button to open the dropdown at (167, 210) on #dropdownMenuButton
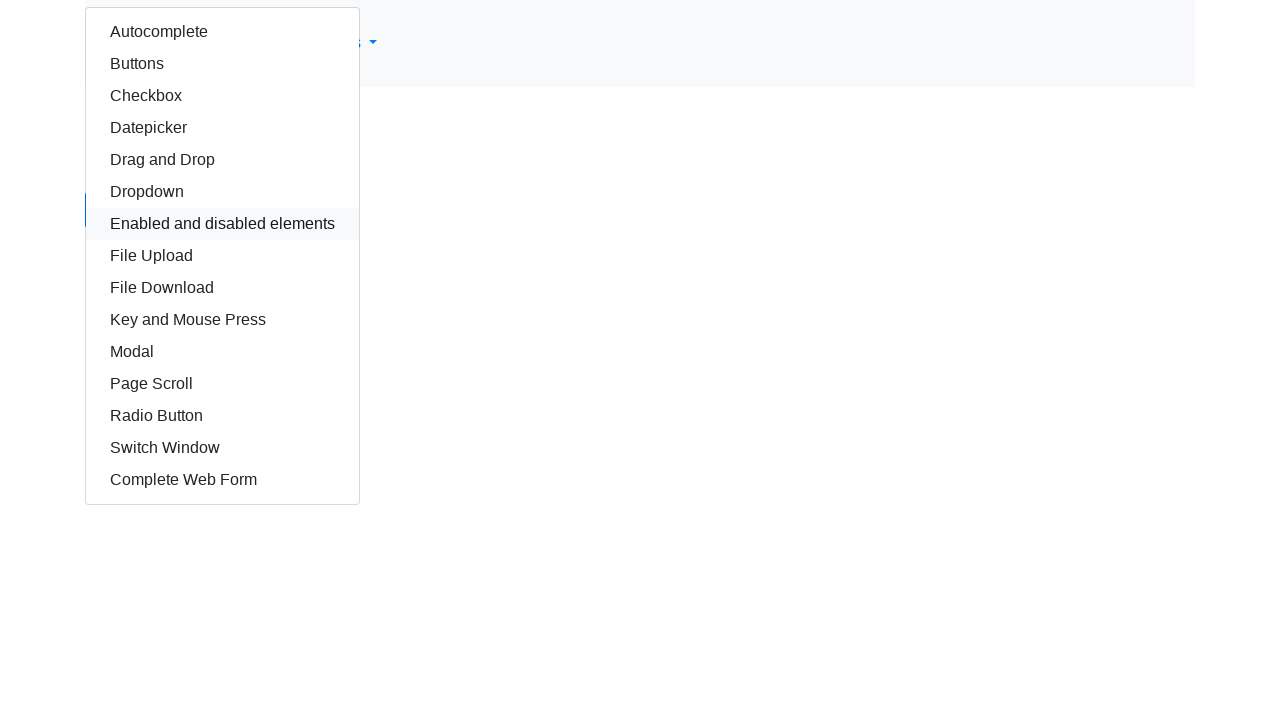

Clicked the sixth item in the dropdown menu at (222, 192) on xpath=/html/body/div/div/div/a[6]
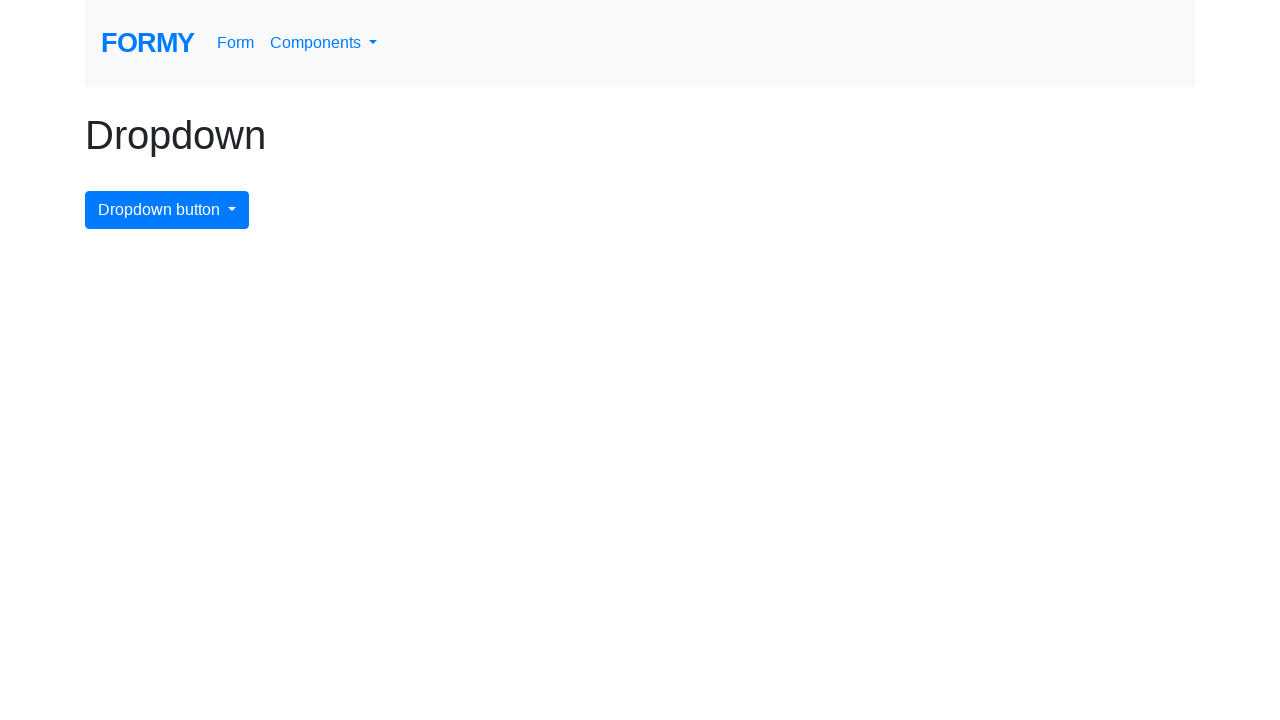

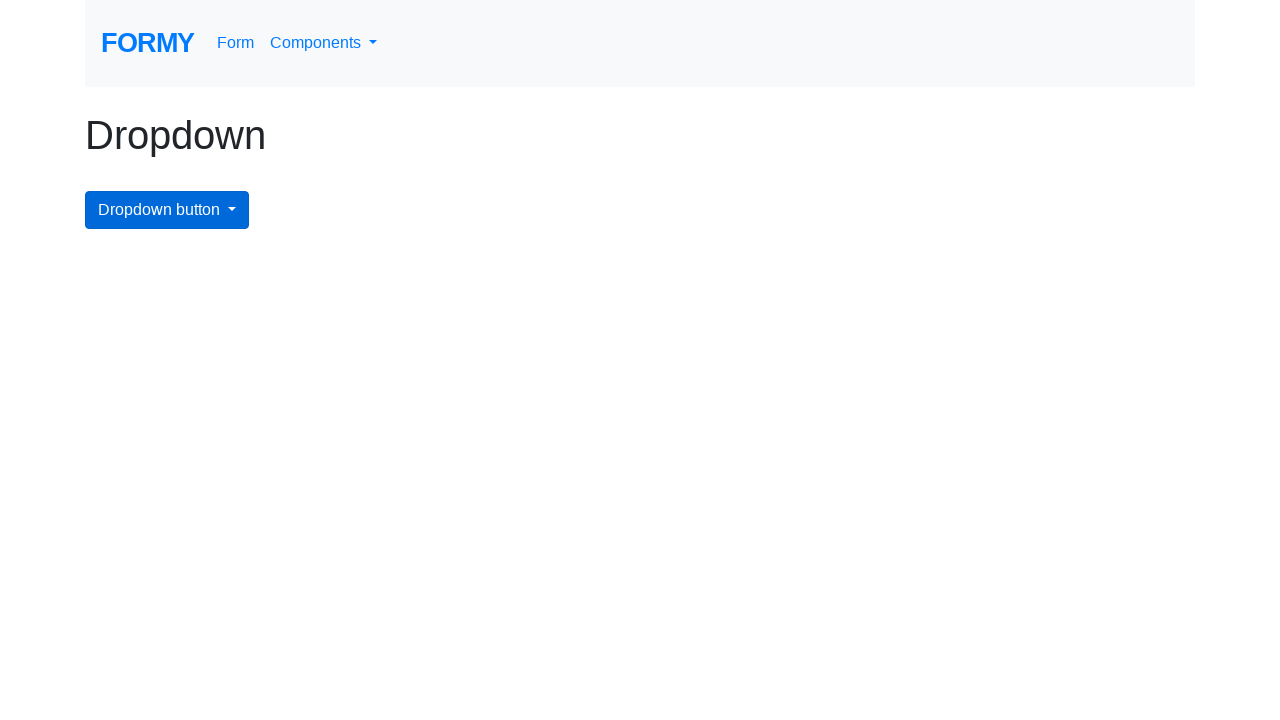